Tests navigating to the Team page and verifies the three team member names are displayed correctly

Starting URL: http://www.99-bottles-of-beer.net/

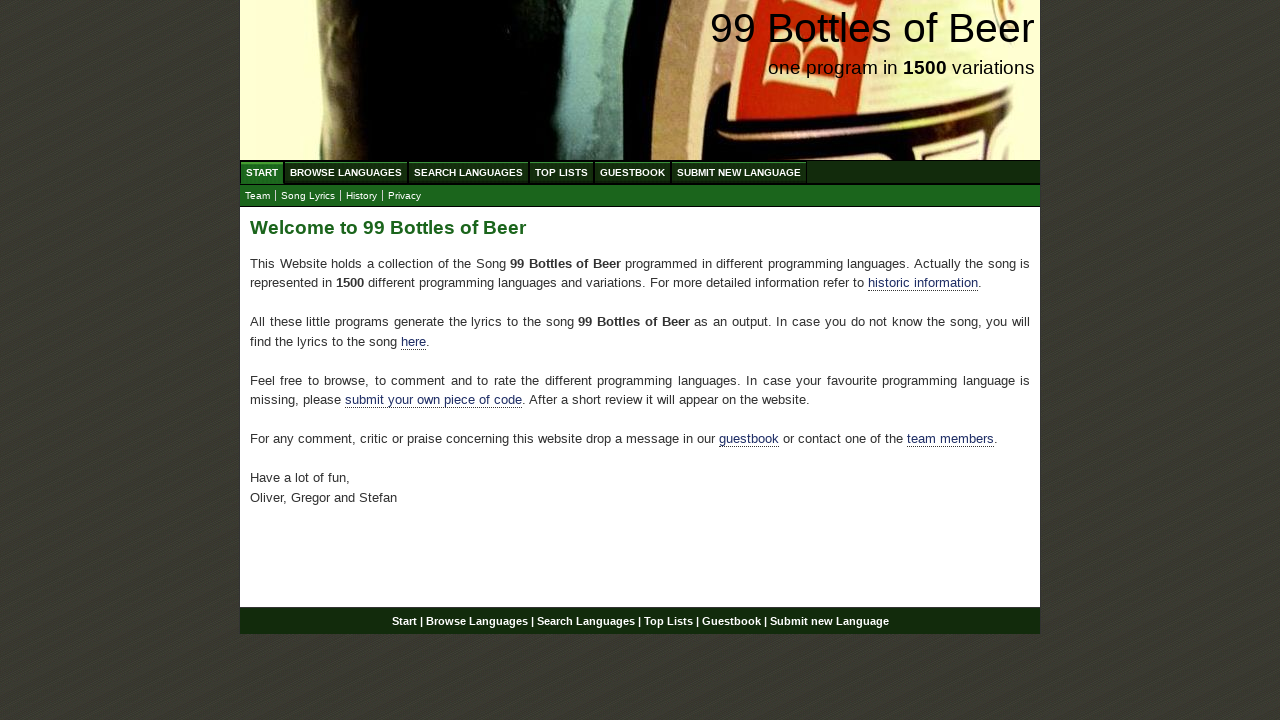

Clicked on Team link at (258, 196) on text=Team
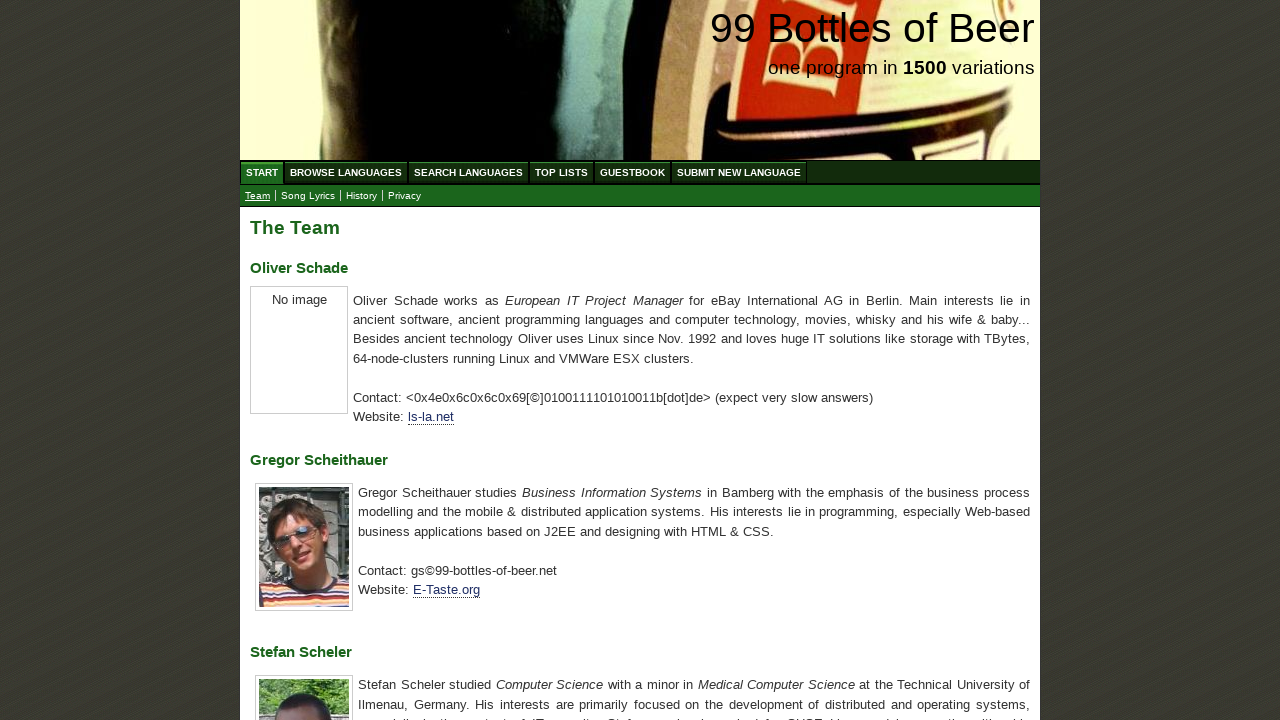

Team page loaded with H3 elements visible
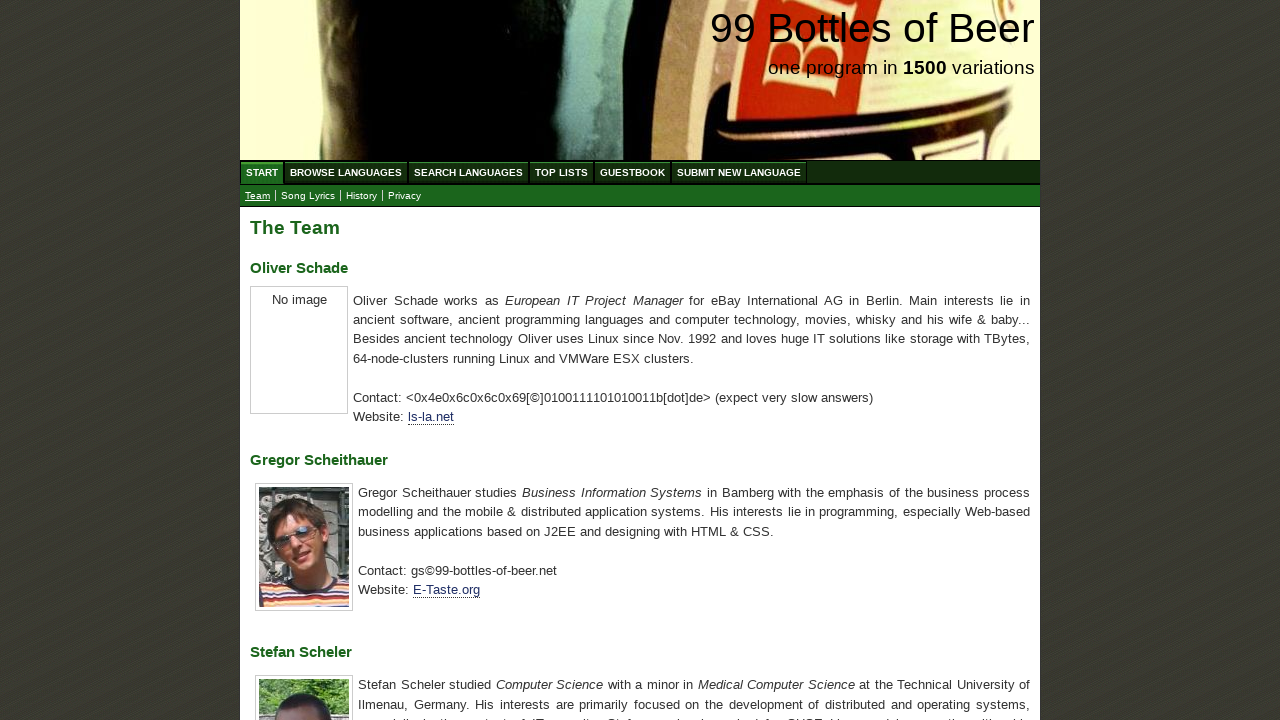

Retrieved all H3 elements containing team member names
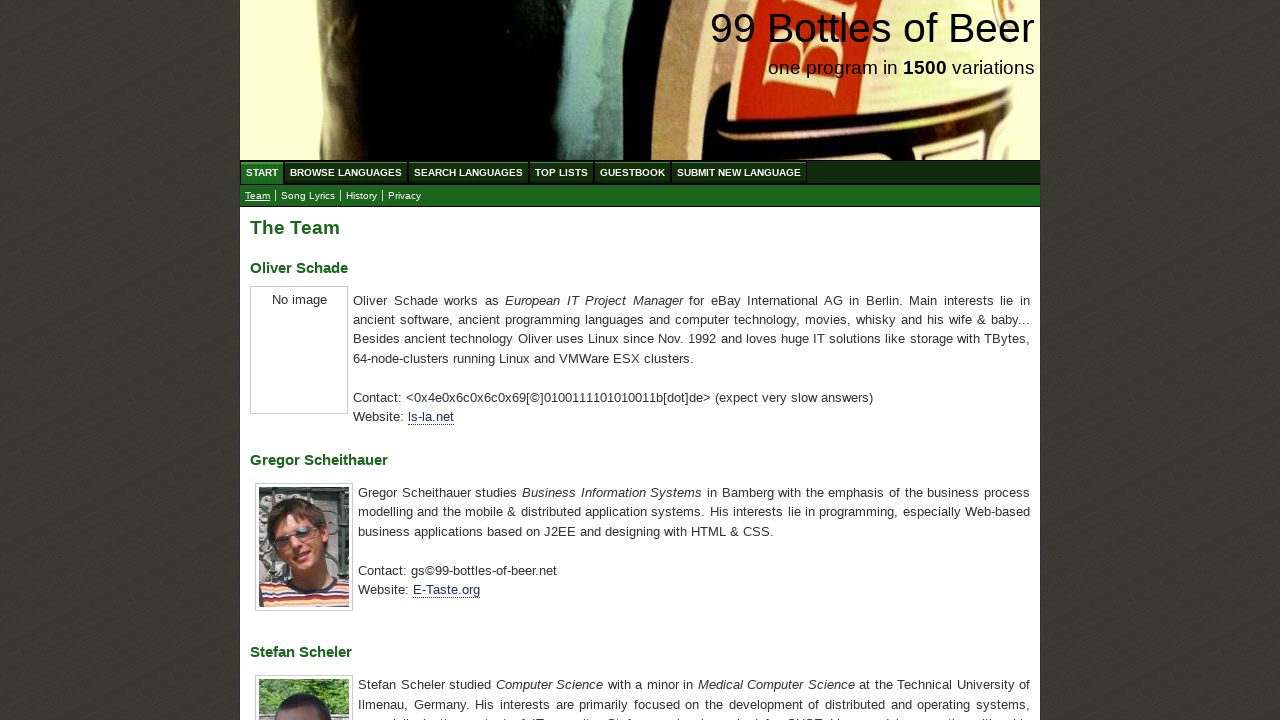

Extracted team member names: ['Oliver Schade', 'Gregor Scheithauer', 'Stefan Scheler']
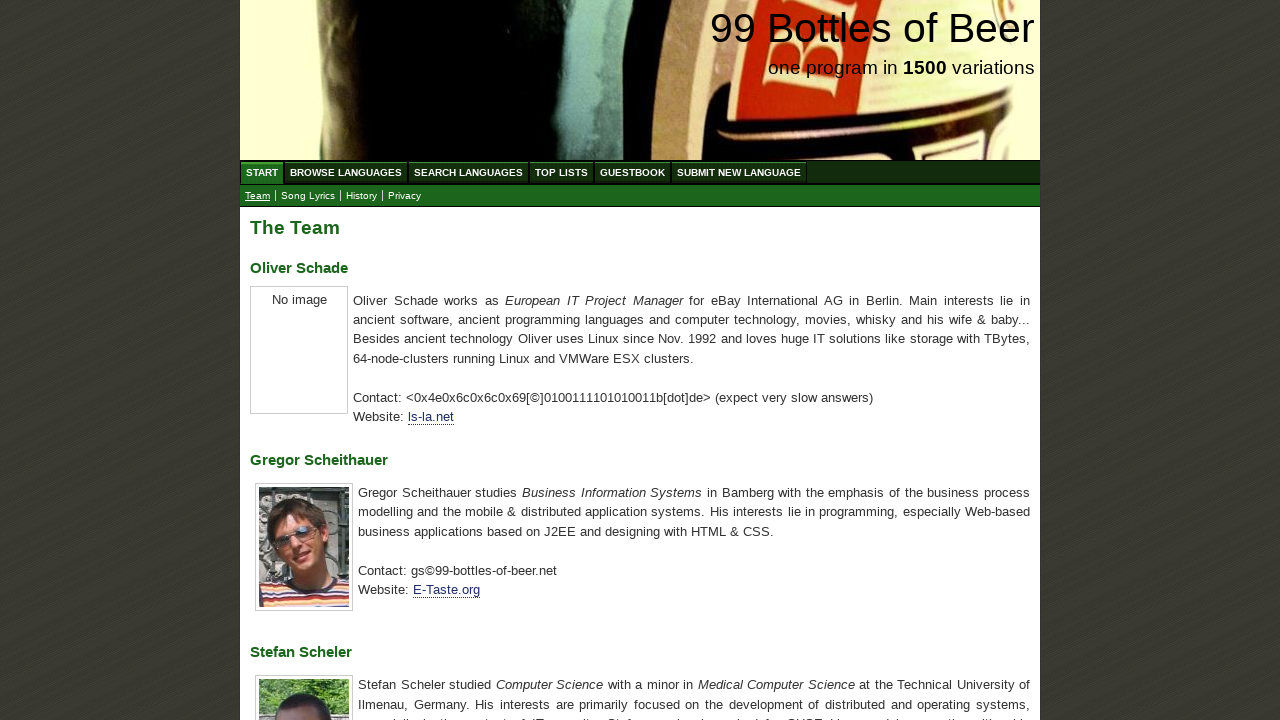

Verified all three team member names are displayed correctly
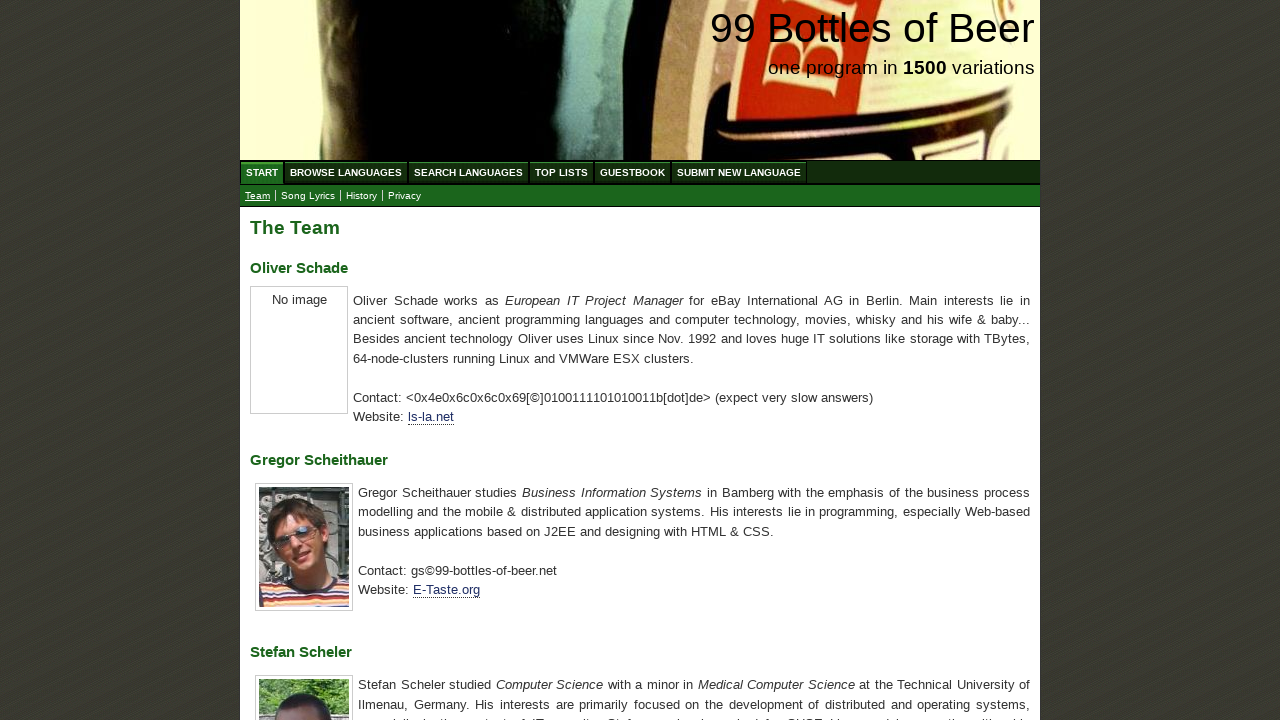

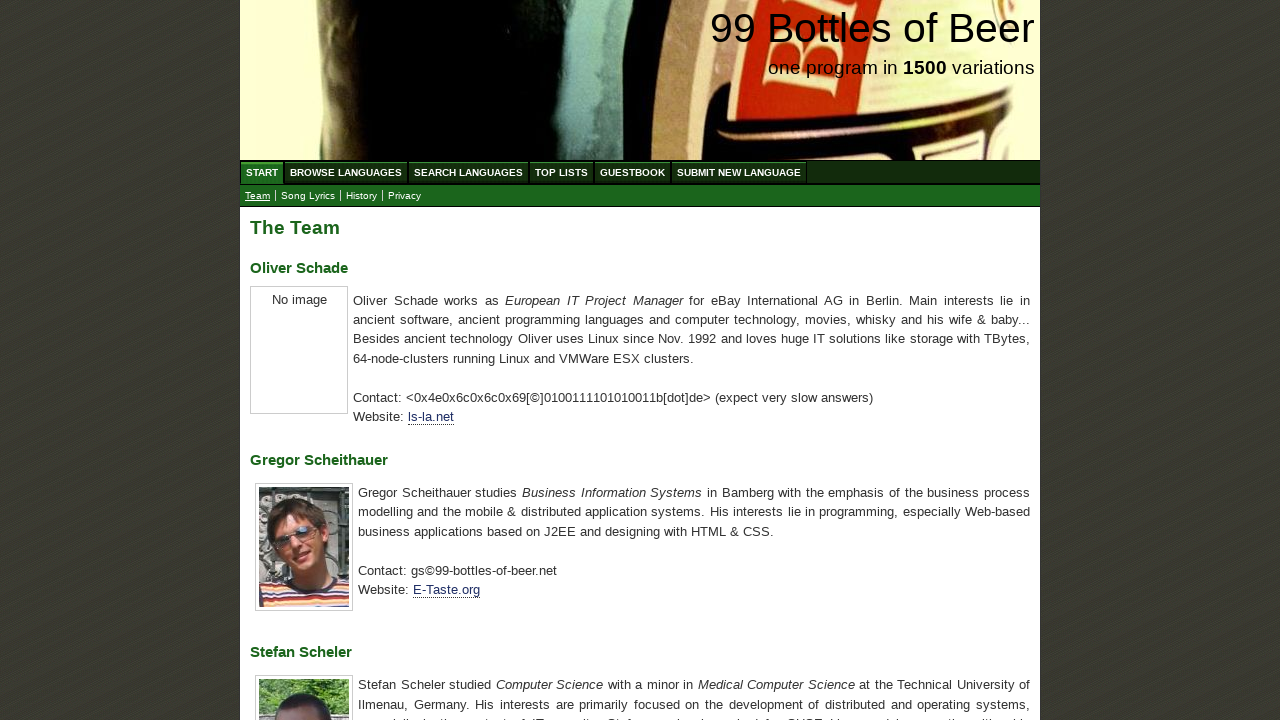